Tests partial link text functionality by finding and clicking on a "Corporate Overview" link on SpiceJet website

Starting URL: https://www.spicejet.com/

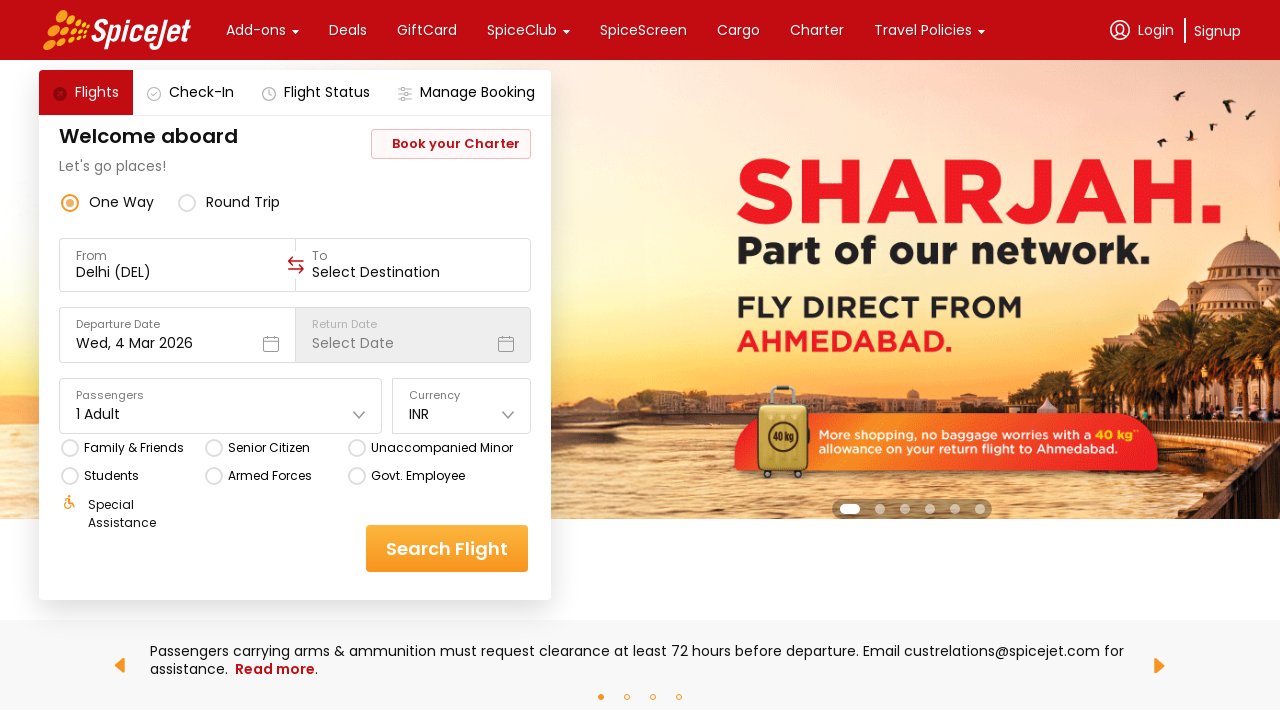

Clicked on 'Corporate Overview' link using partial text match at (147, 360) on a:has-text('Corporate Over')
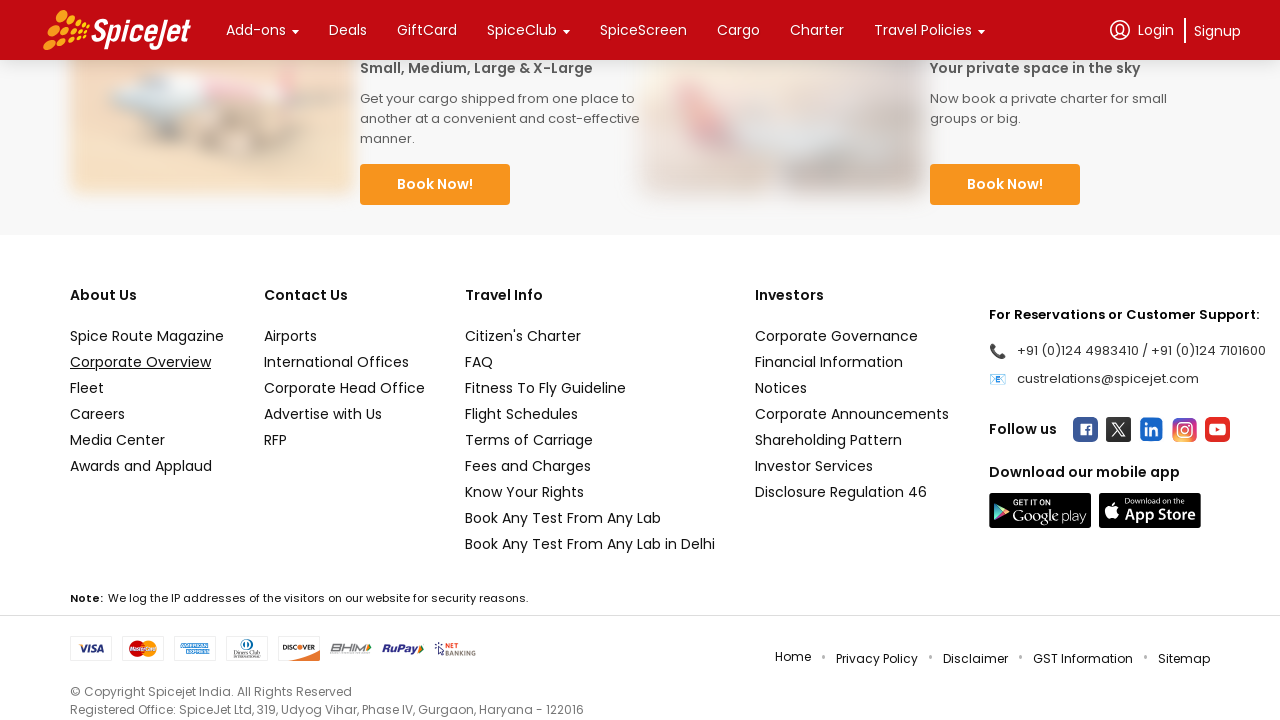

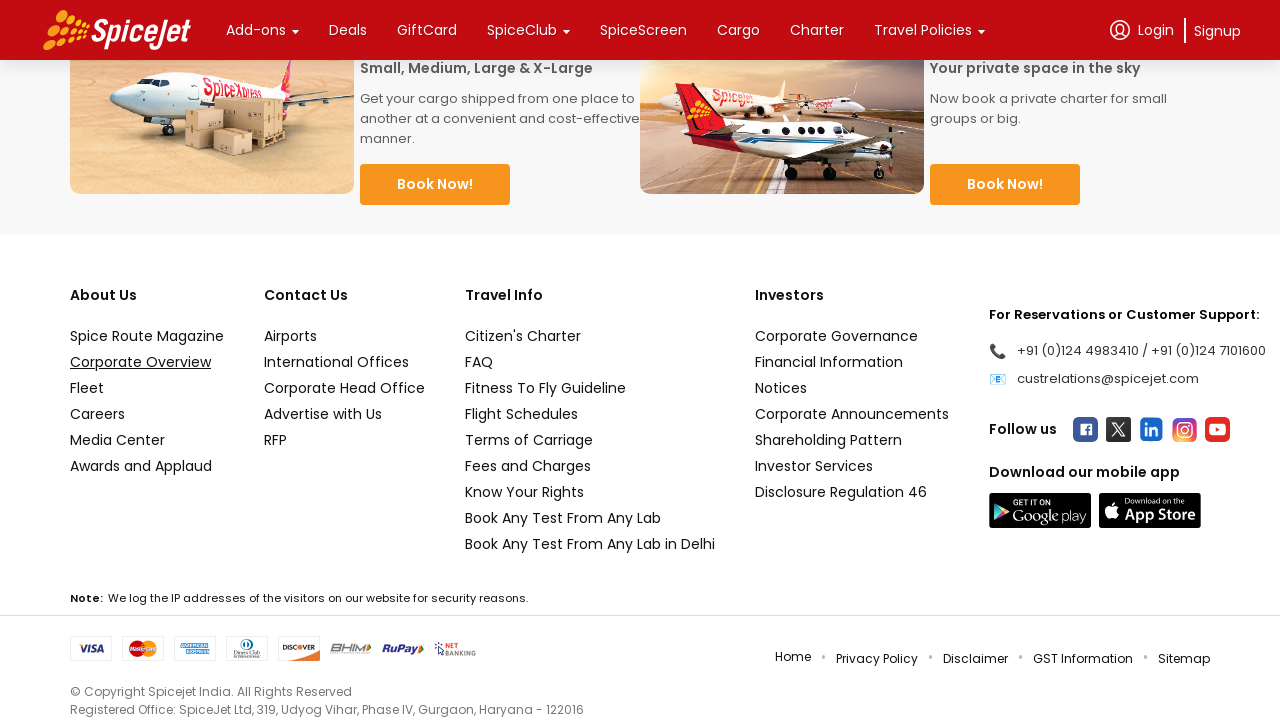